Navigates to Geekspot product page and verifies the product submit form element is present

Starting URL: https://geekspot.com.ar/productos/consola-xbox-series-x-1tb/

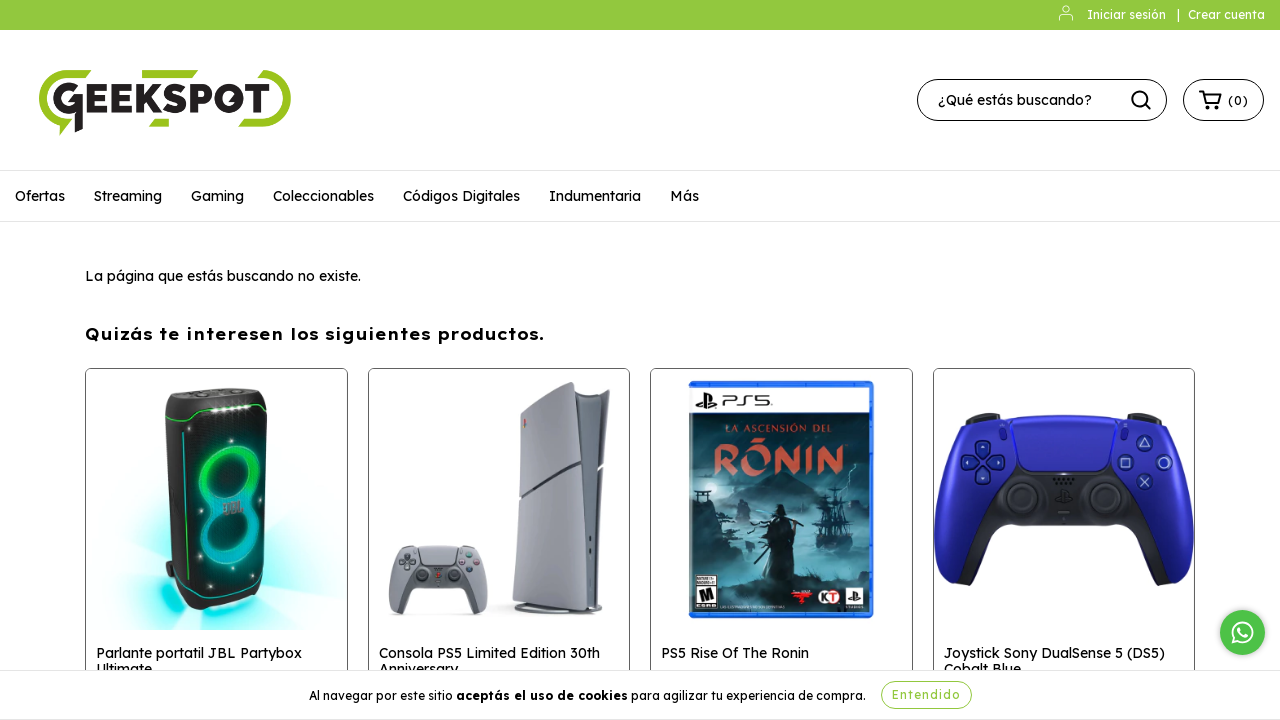

Waited for product submit form element to be visible on Geekspot Xbox Series X product page
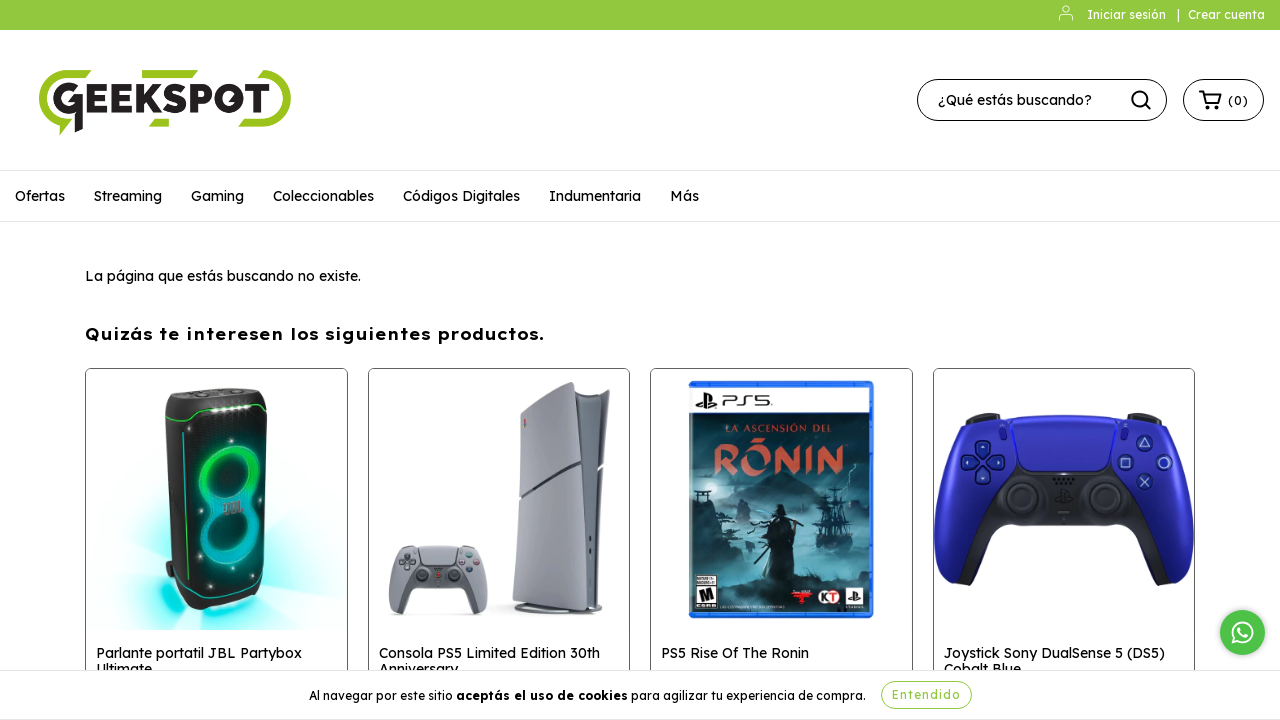

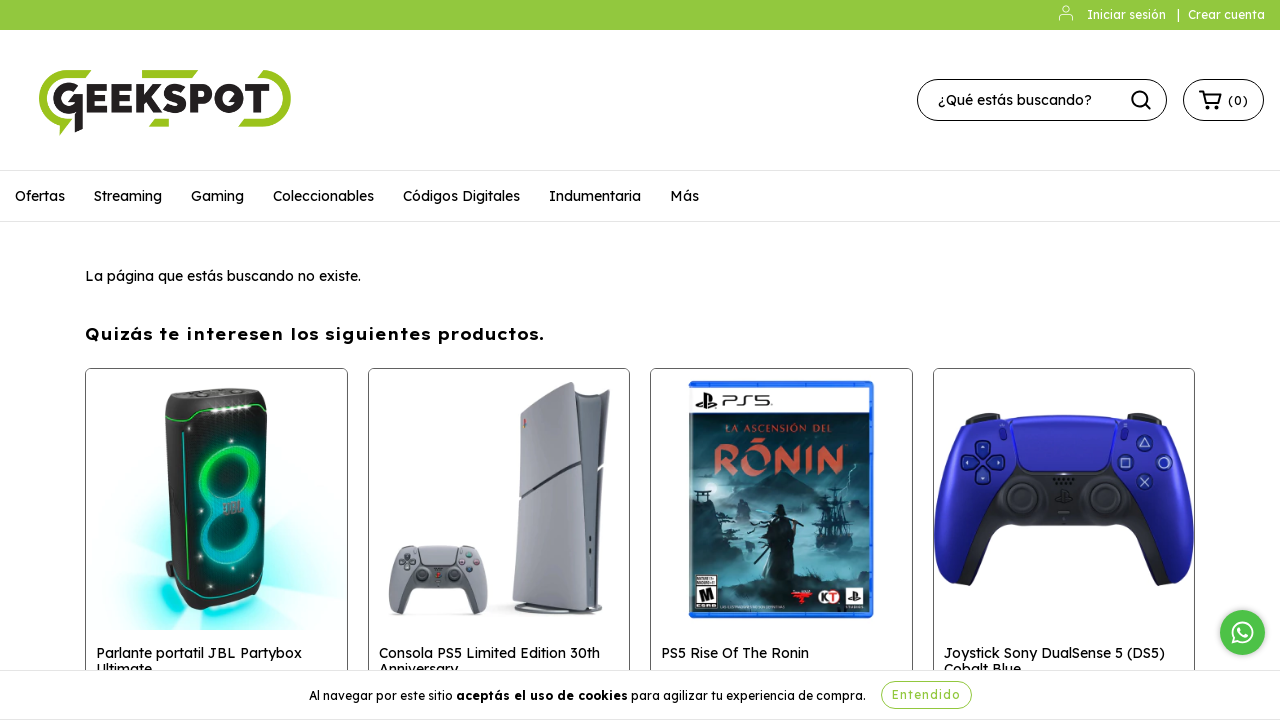